Tests JavaScript confirm dialog by clicking an alert button and verifying the dialog appears

Starting URL: https://testautomationpractice.blogspot.com/

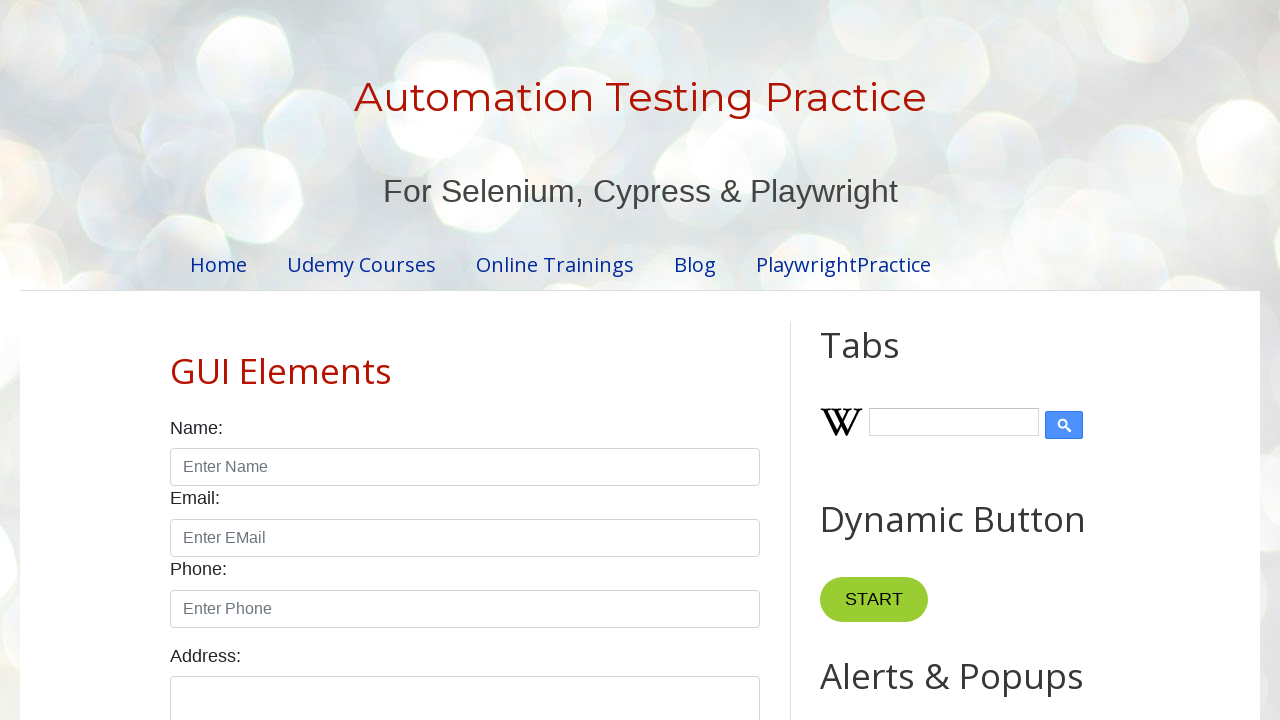

Set up dialog handler to accept confirm dialogs
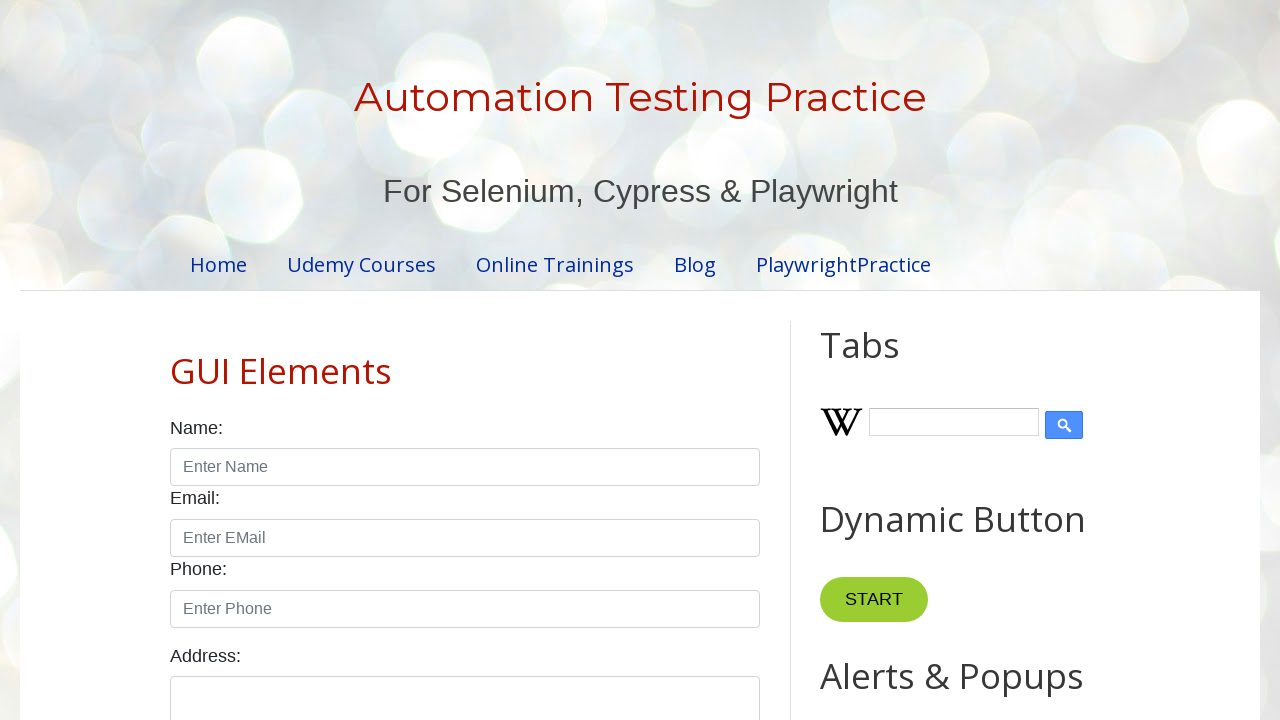

Clicked alert button to trigger JavaScript confirm dialog at (888, 361) on #HTML9 > .widget-content > button
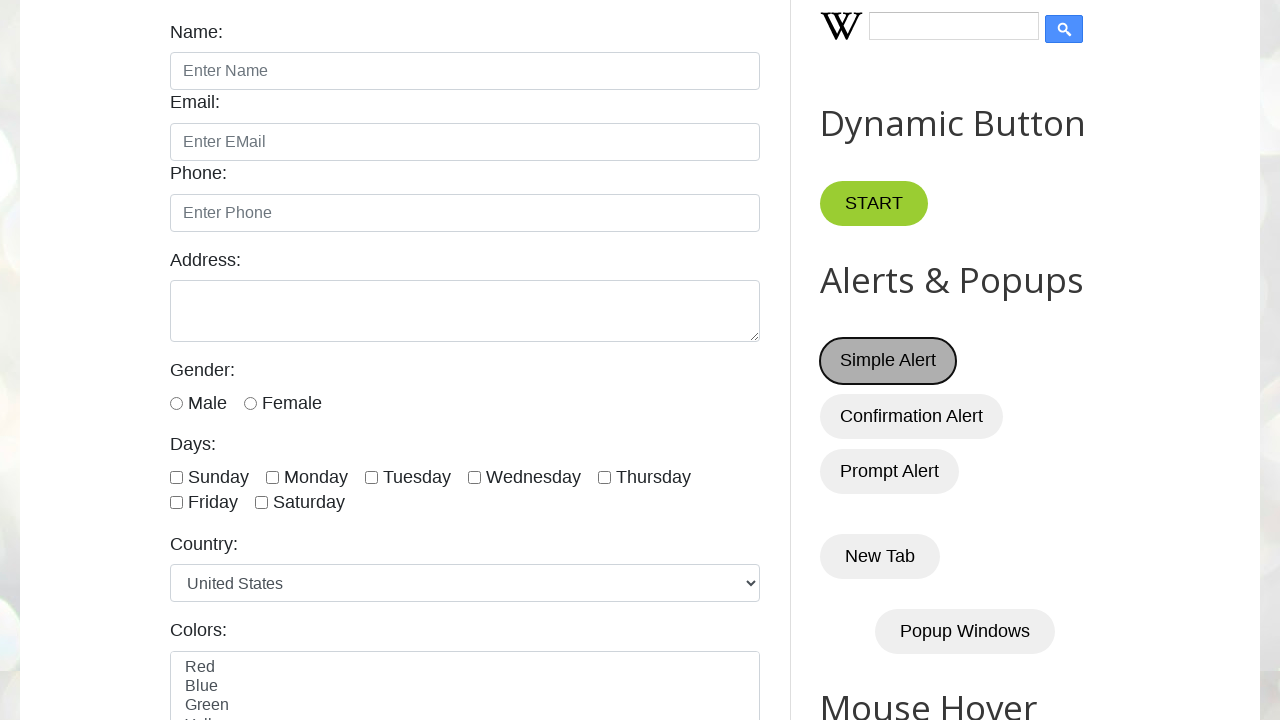

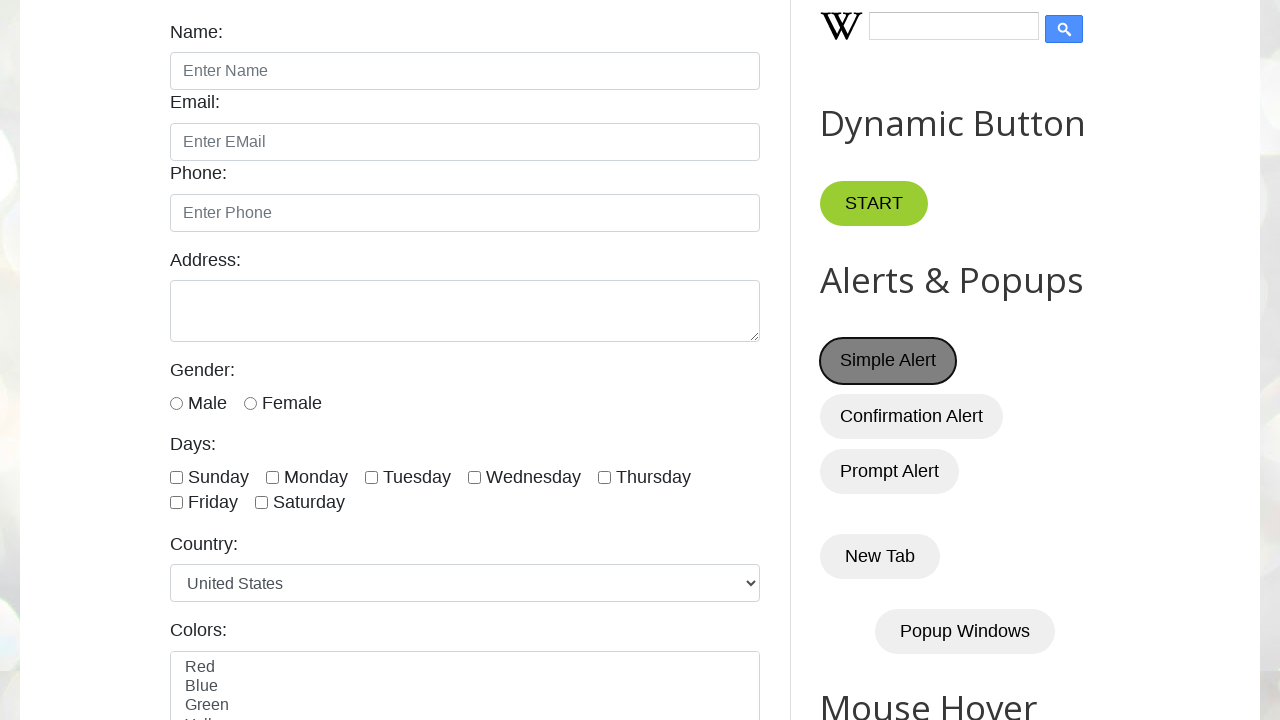